Tests a loader page by clicking a loader button, demonstrating implicit wait functionality for elements that may take time to become interactive

Starting URL: https://automationtesting.co.uk/loader.html

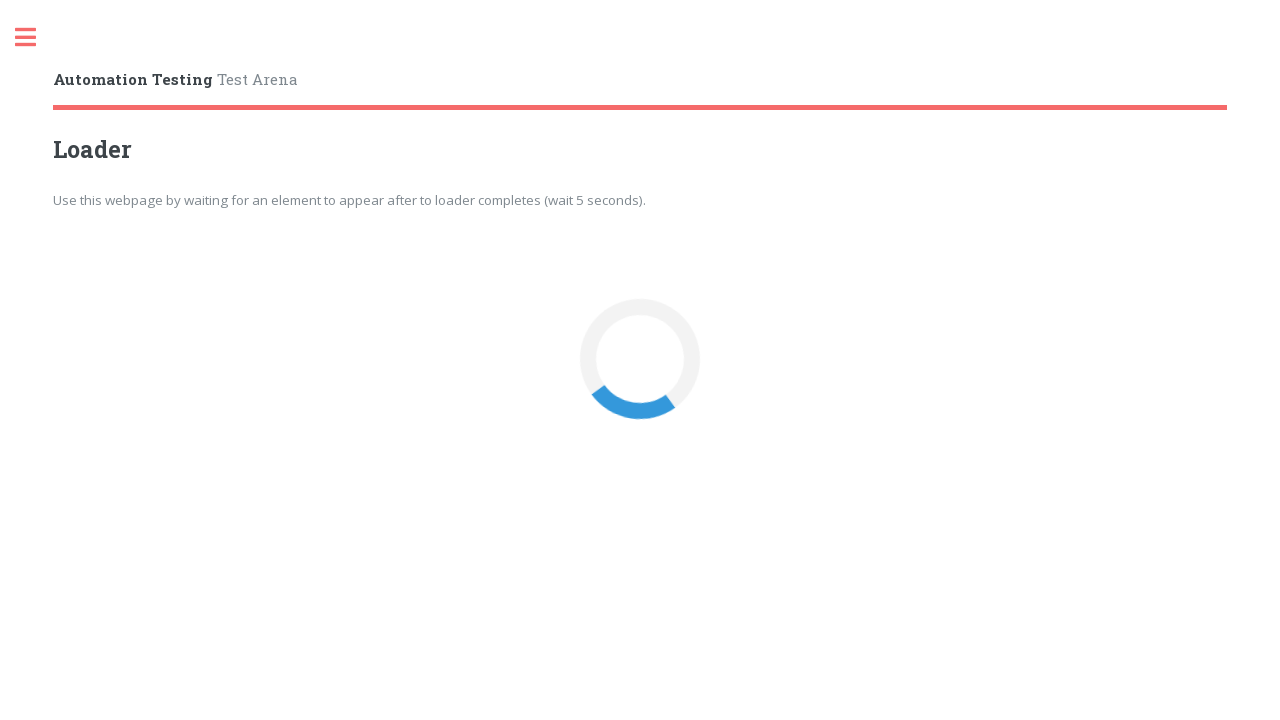

Navigated to loader test page
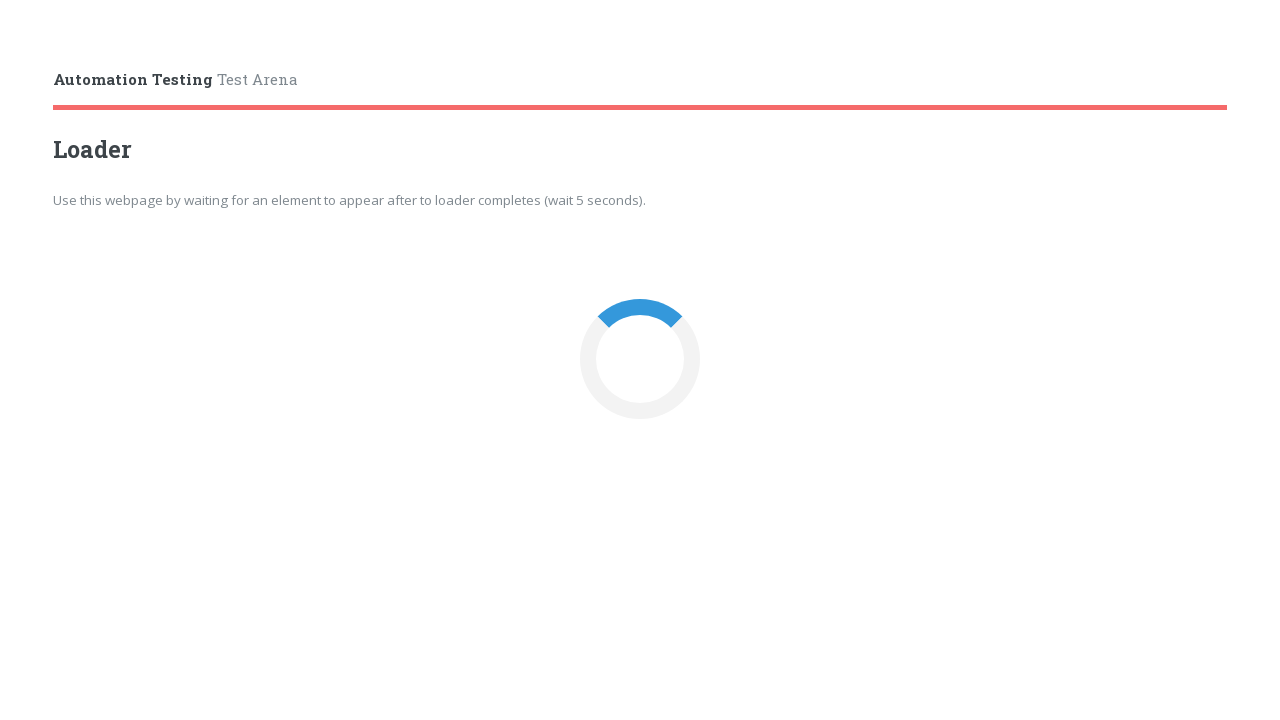

Clicked the loader button to trigger implicit wait at (640, 360) on button#loaderBtn
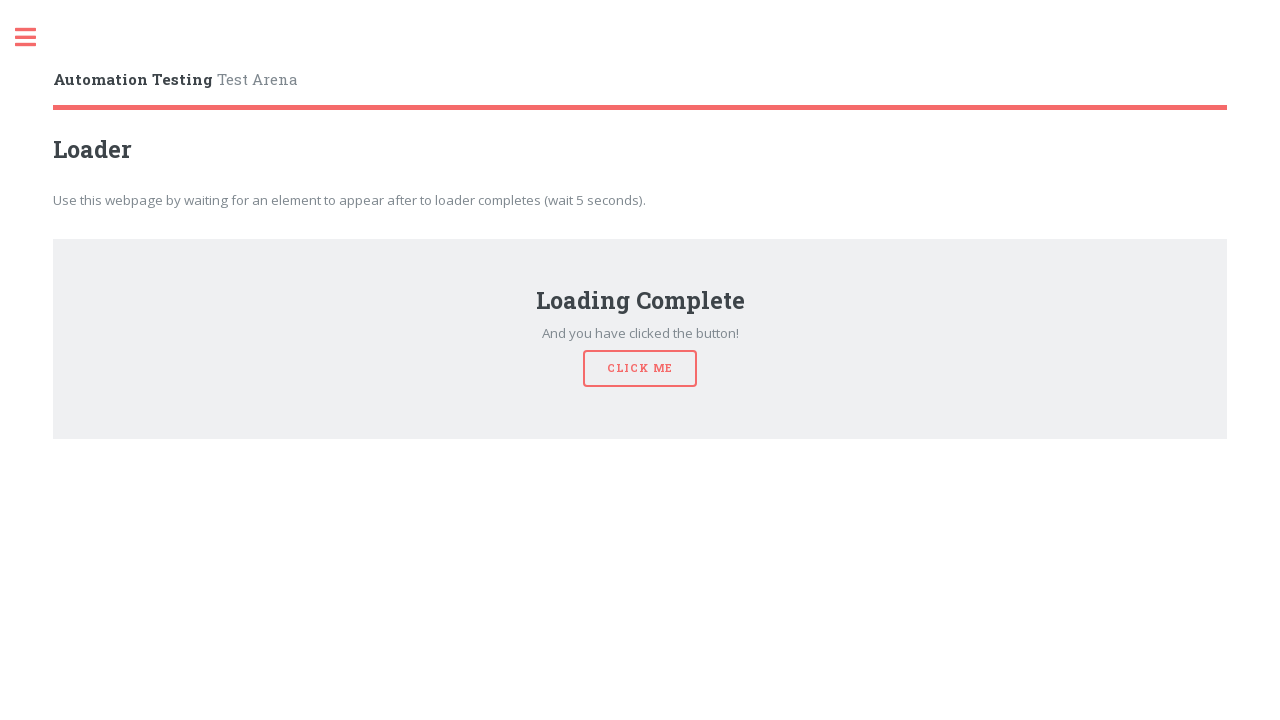

Waited for page to reach networkidle state after loader button click
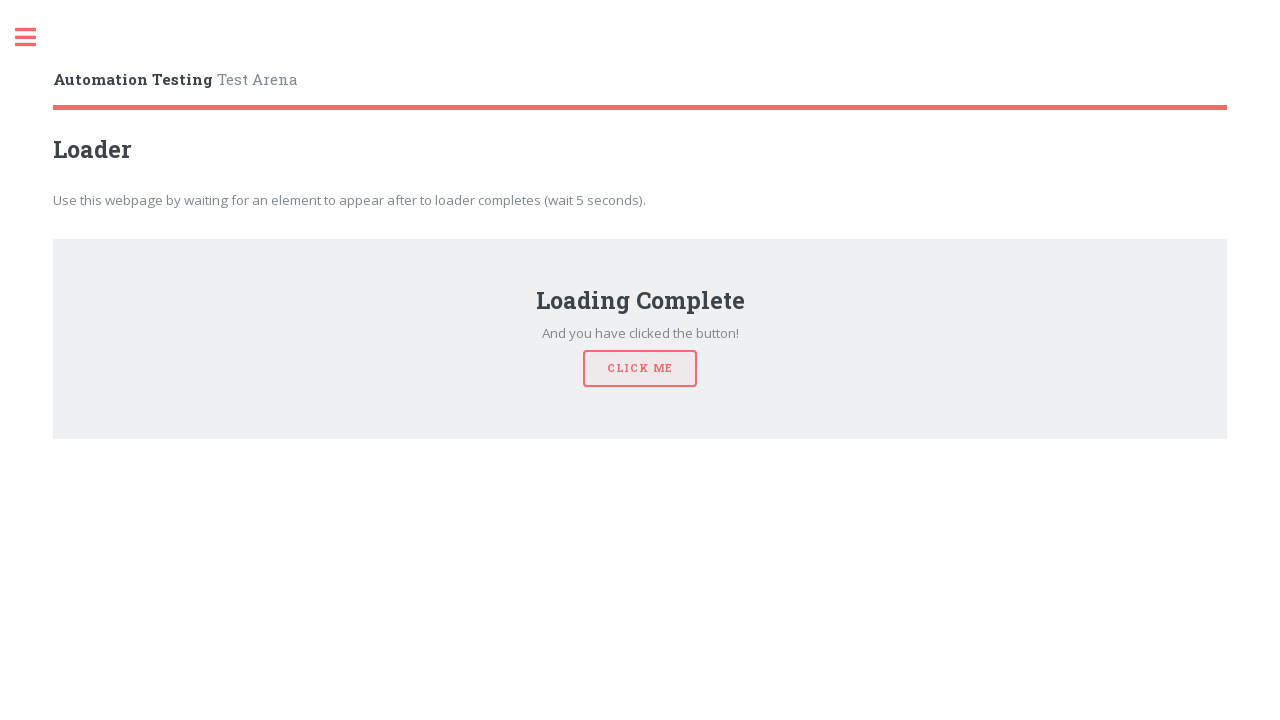

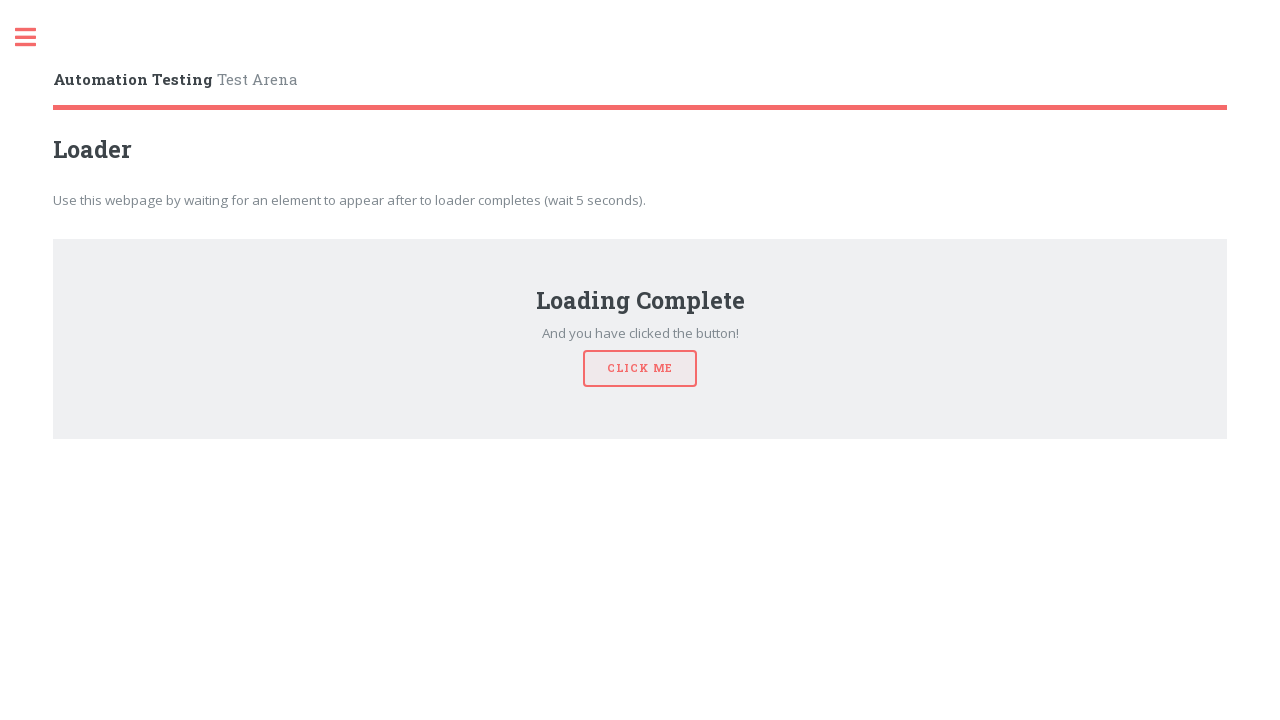